Tests the calculator by performing 8 - 3 and verifying the result equals 5

Starting URL: https://www.calculator.net/

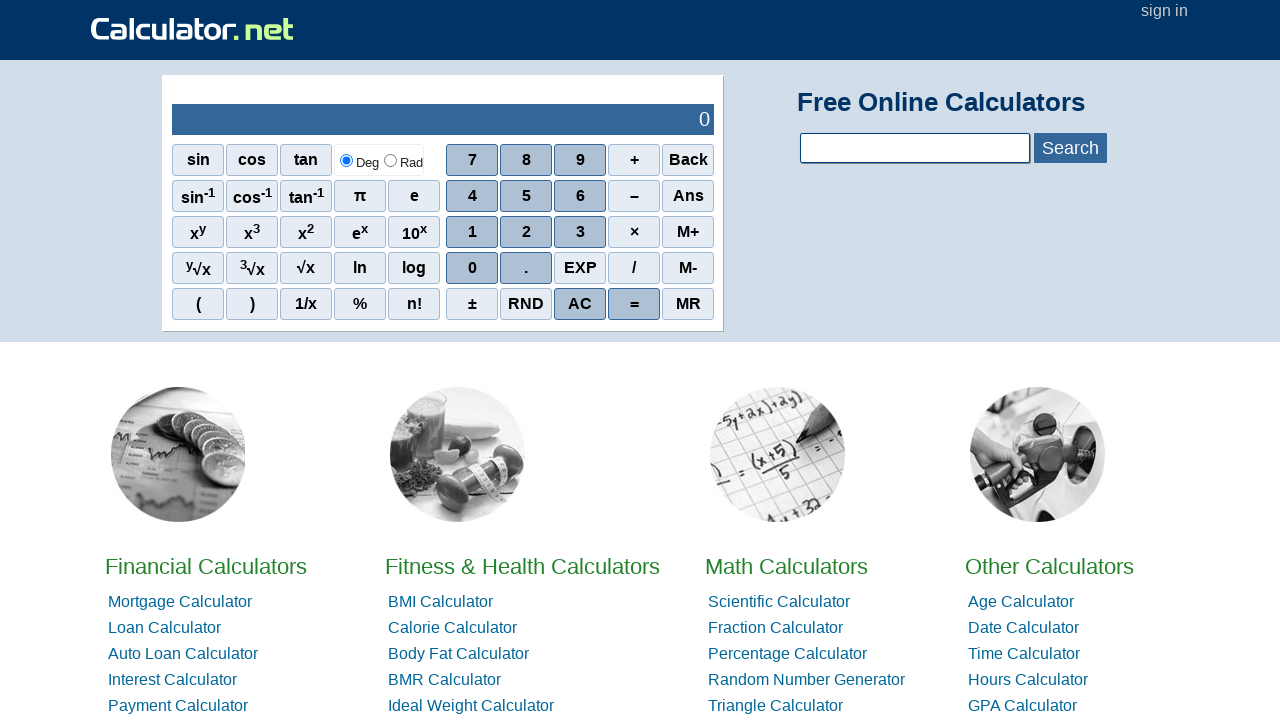

Clicked number 8 on calculator at (526, 160) on xpath=//span[@onclick='r(8)']
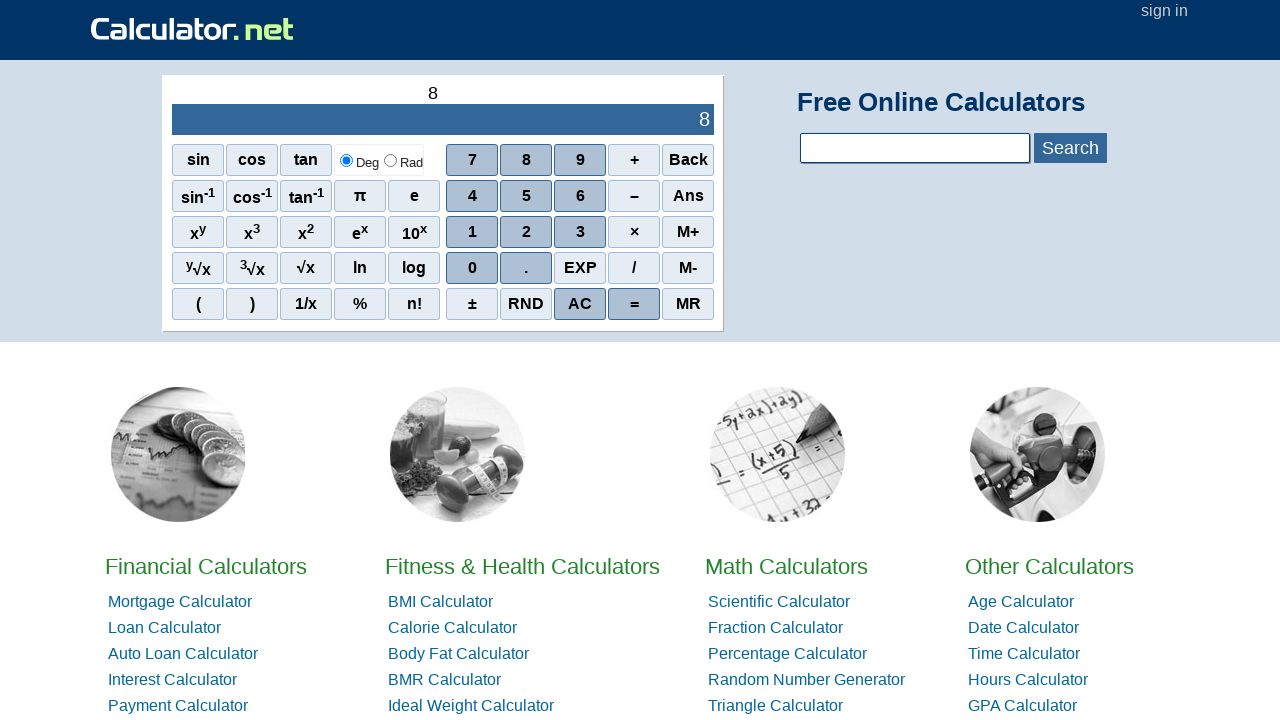

Clicked minus operator at (634, 196) on //span[@onclick="r('-')"]
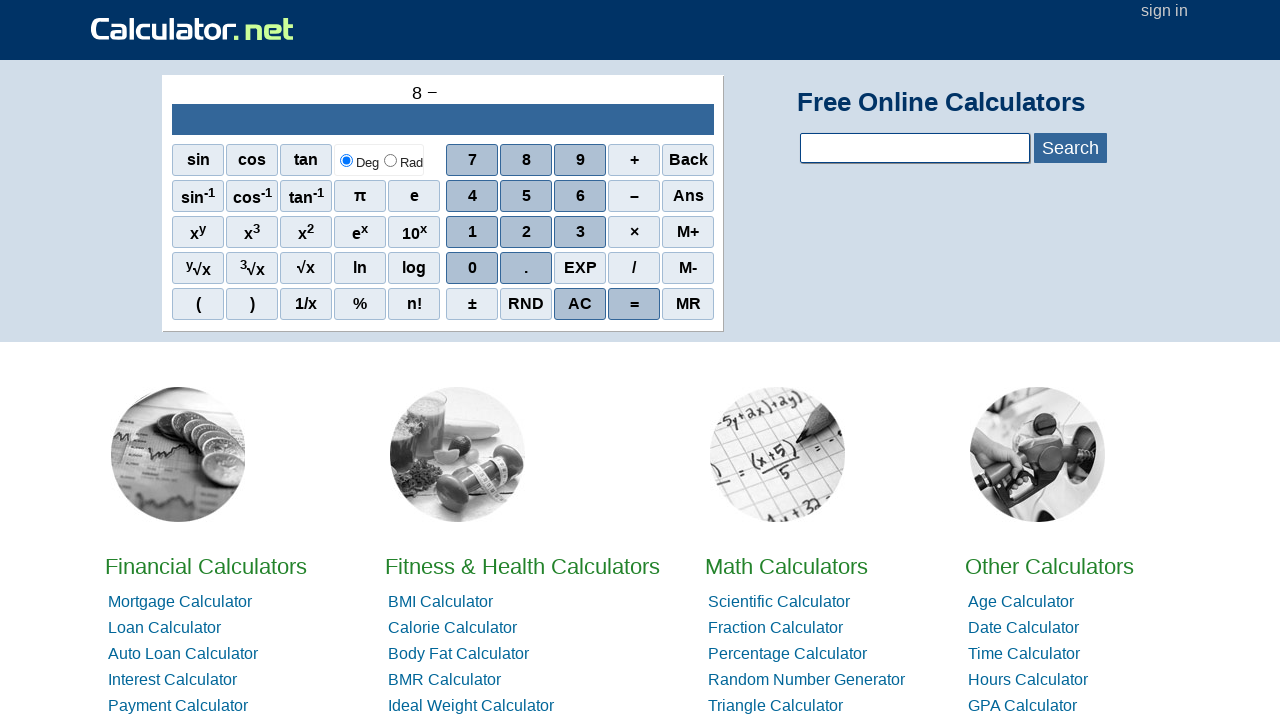

Clicked number 3 on calculator at (580, 232) on xpath=//span[@onclick='r(3)']
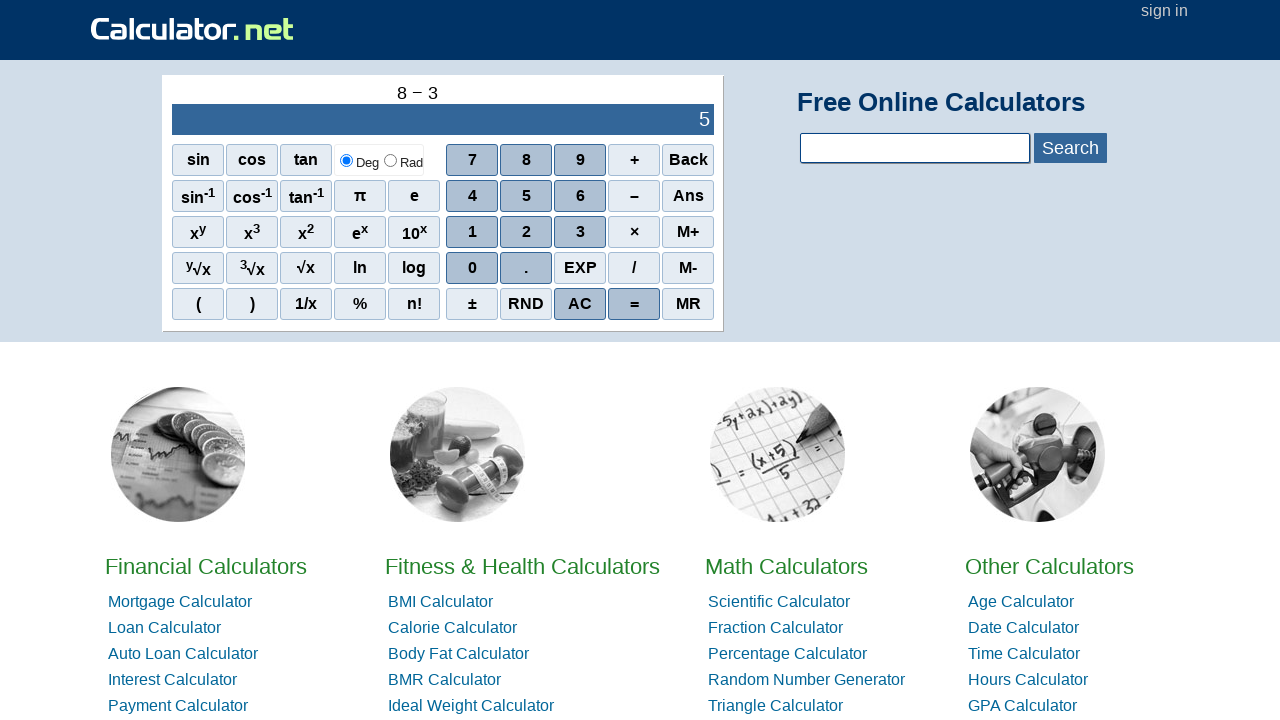

Clicked equals button to calculate result at (634, 304) on //span[@onclick="r('=')"]
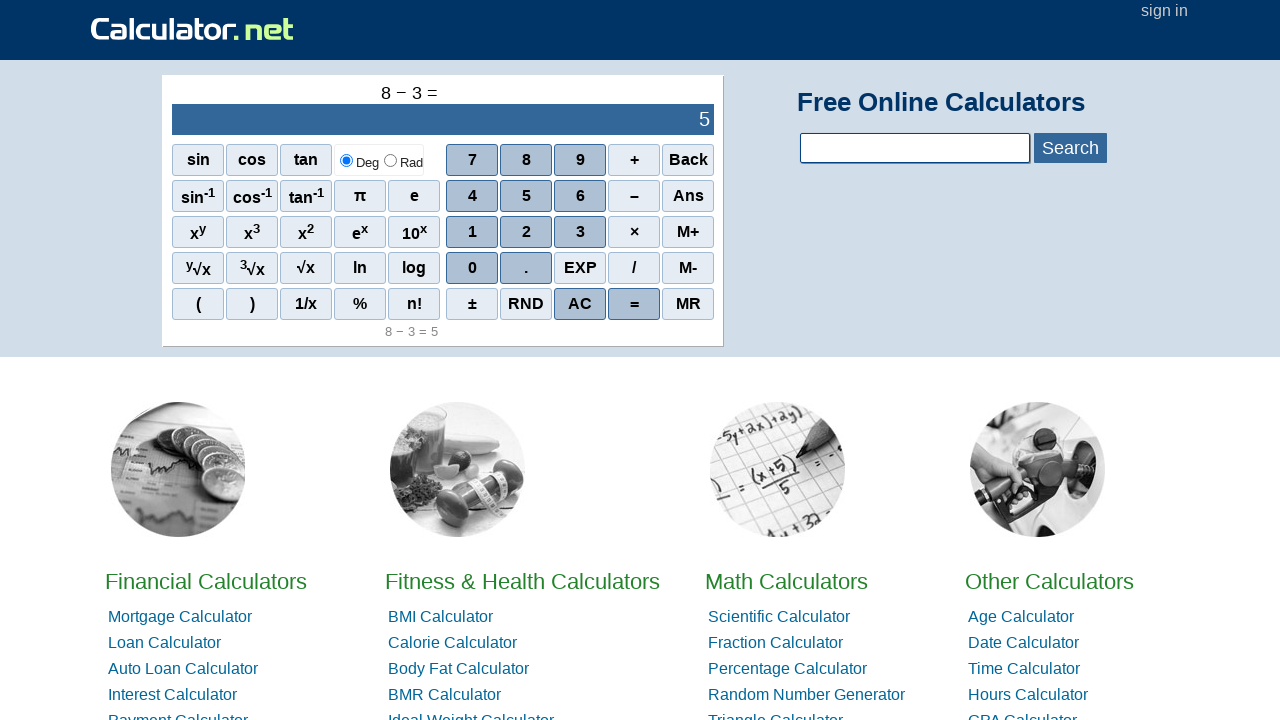

Waited for output display to be visible
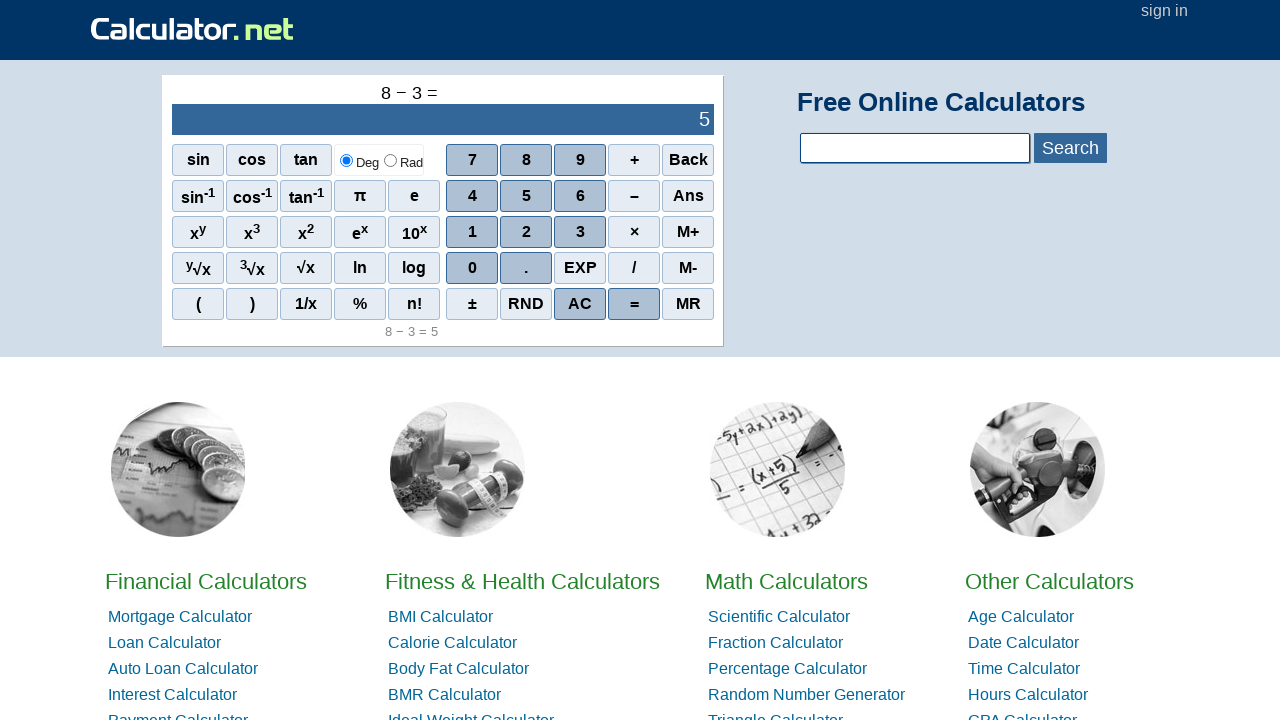

Located the output display element
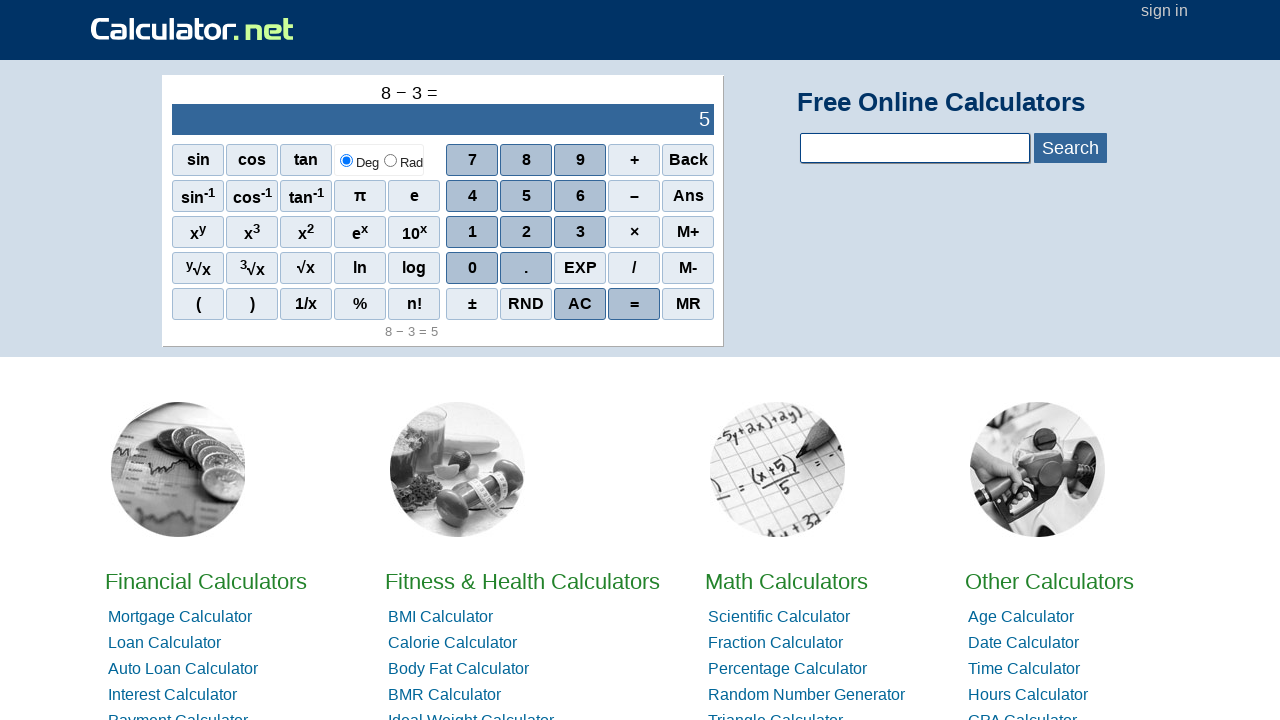

Verified calculation result equals 5
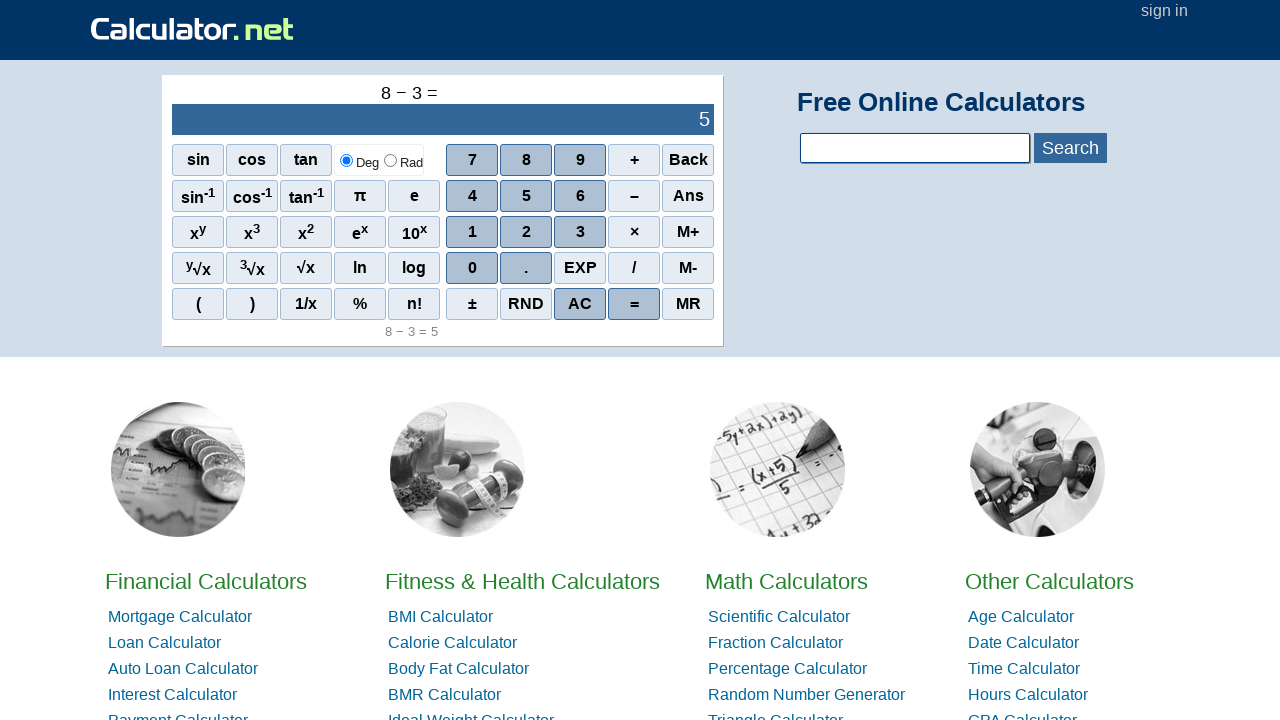

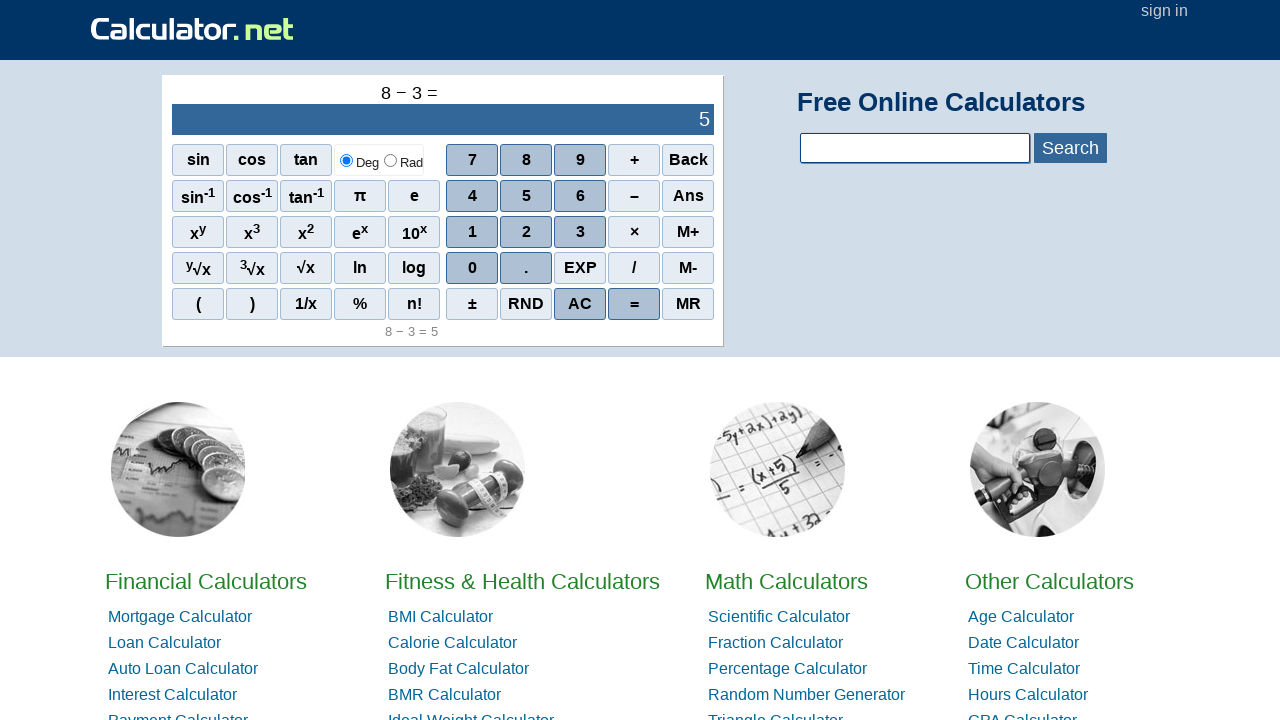